Tests a math calculation form by reading two numbers, calculating their sum, selecting the result from a dropdown, and submitting the form

Starting URL: http://suninjuly.github.io/selects2.html

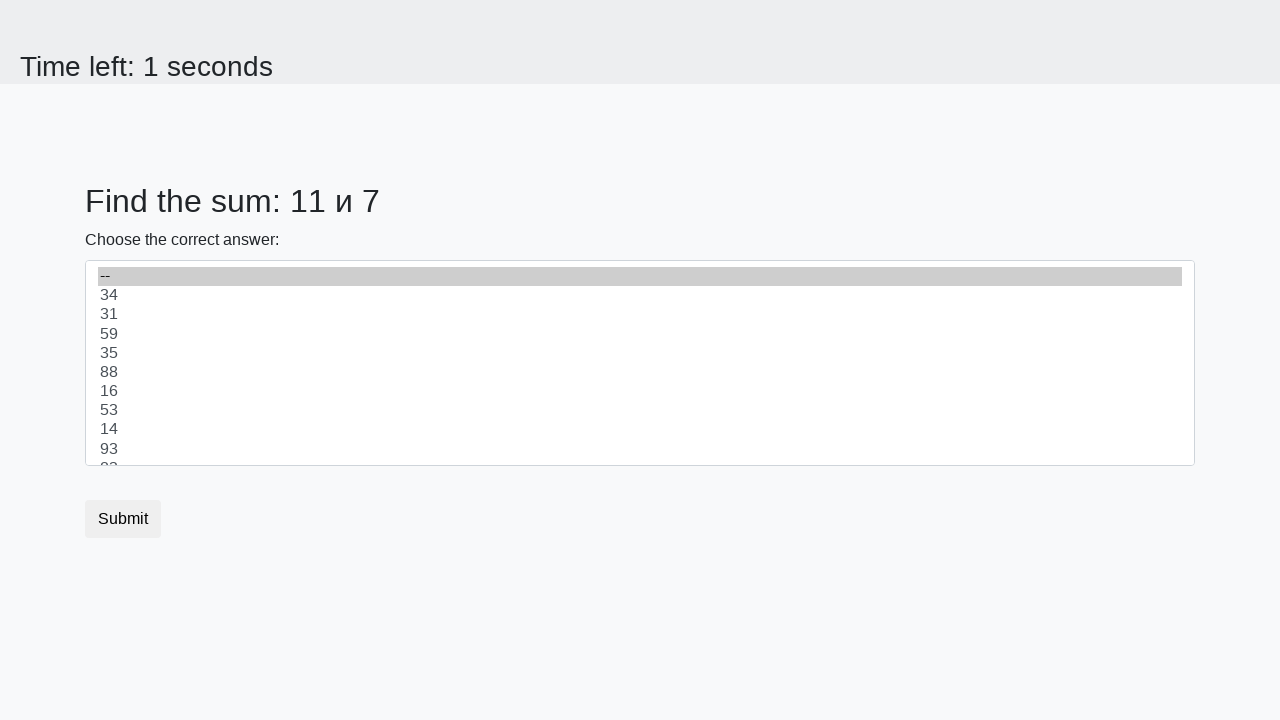

Retrieved first number from #num1 element
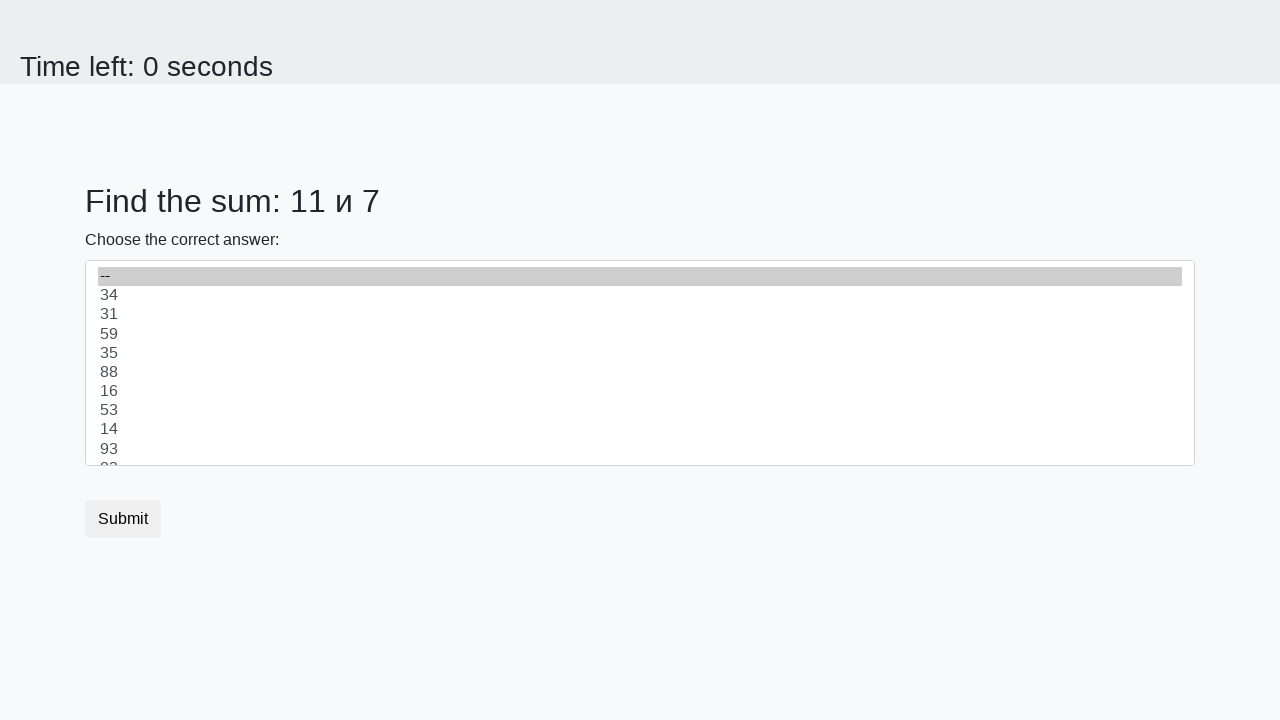

Retrieved second number from #num2 element
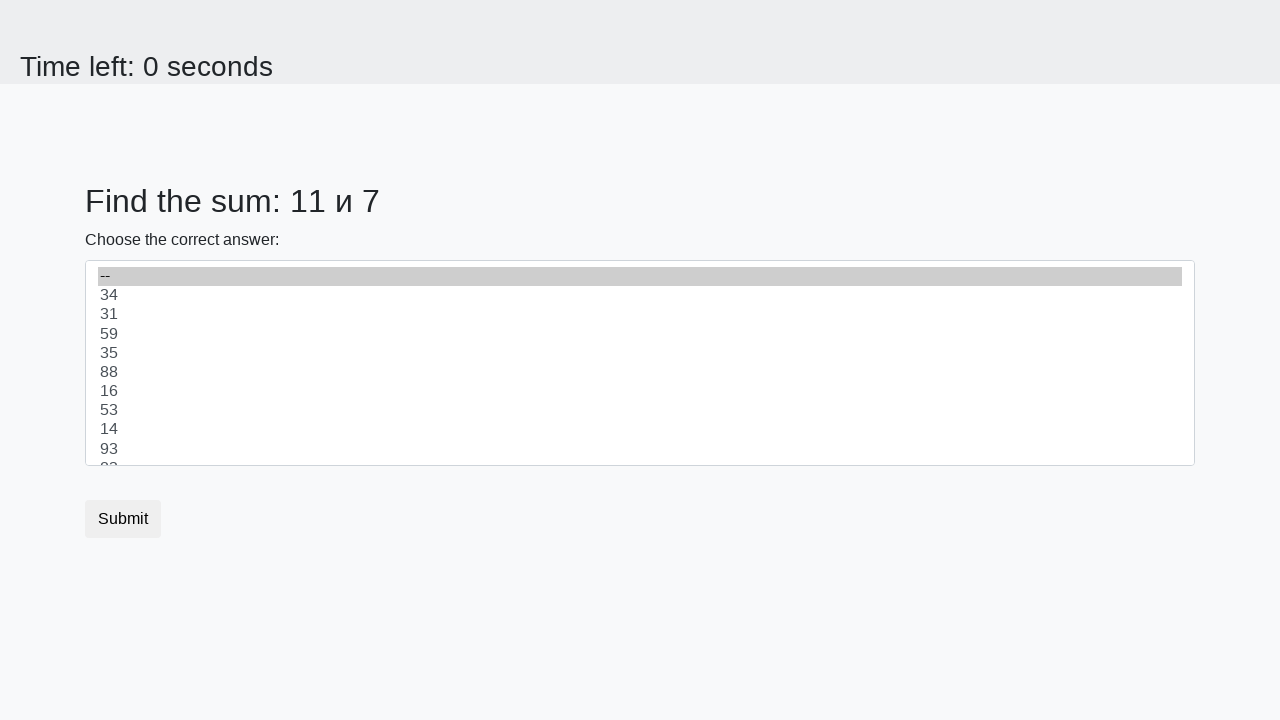

Calculated sum: 11 + 7 = 18
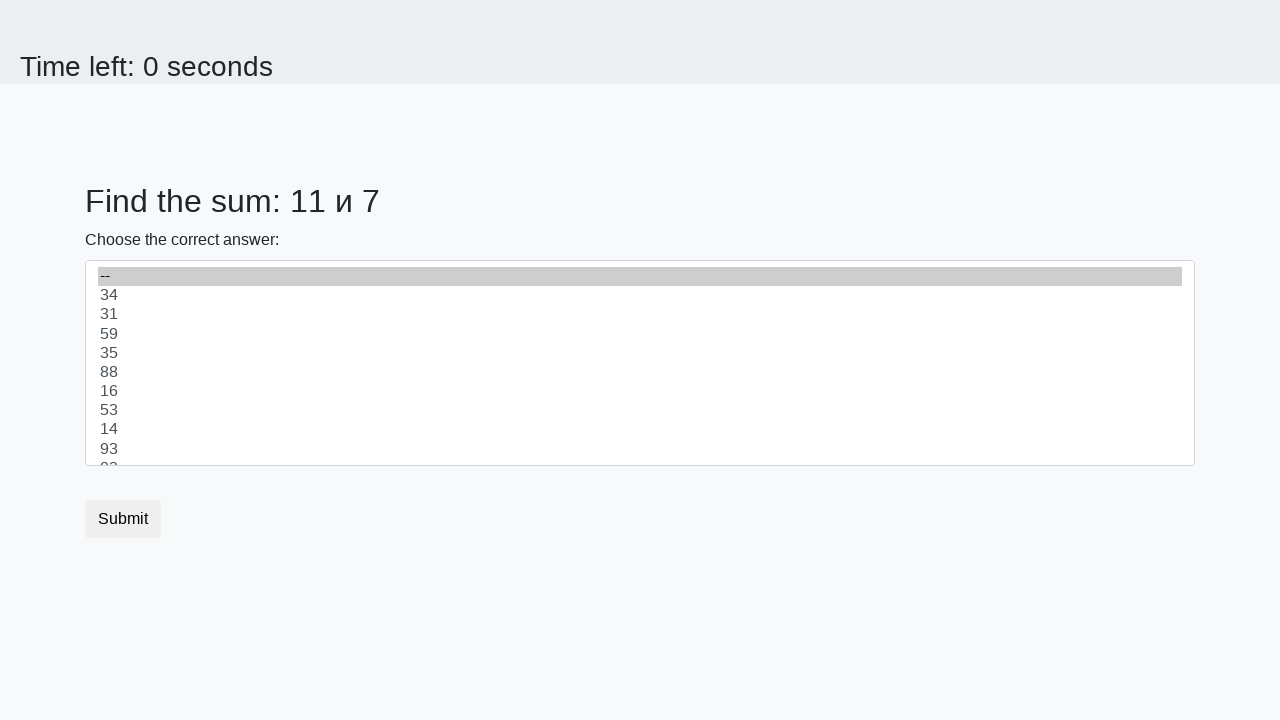

Selected value 18 from dropdown on #dropdown
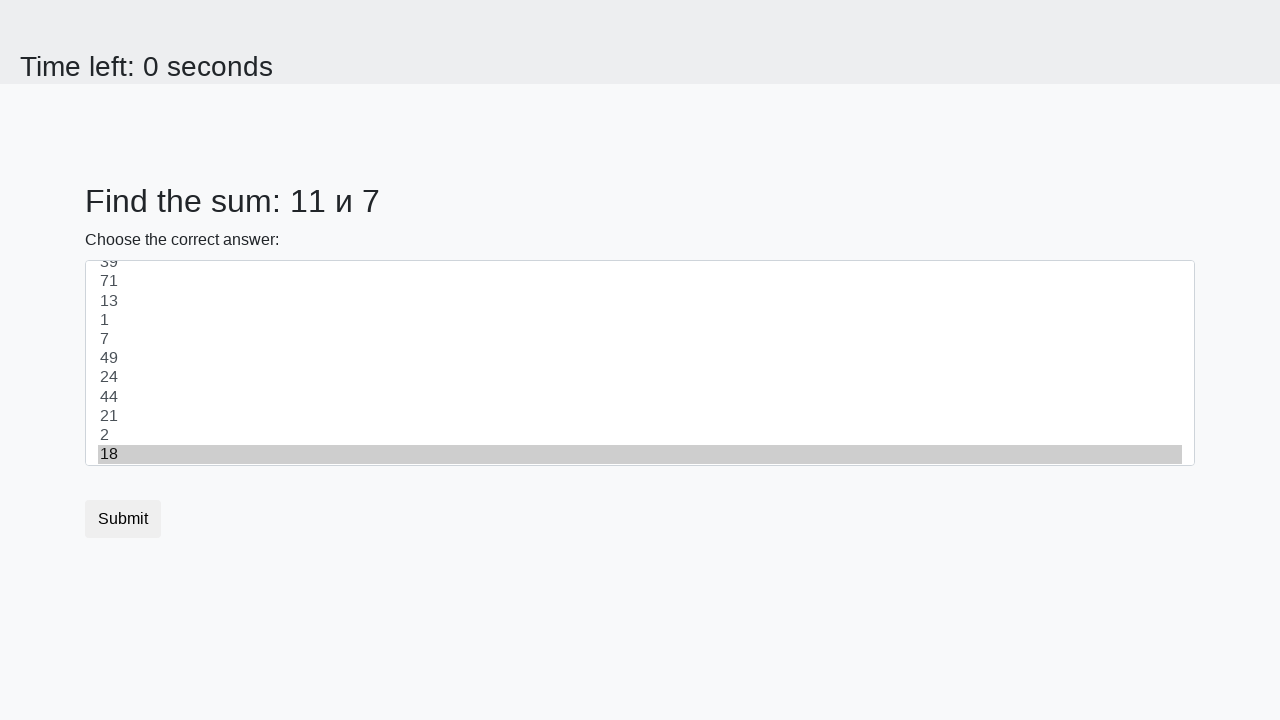

Clicked submit button to submit the form at (123, 519) on button.btn
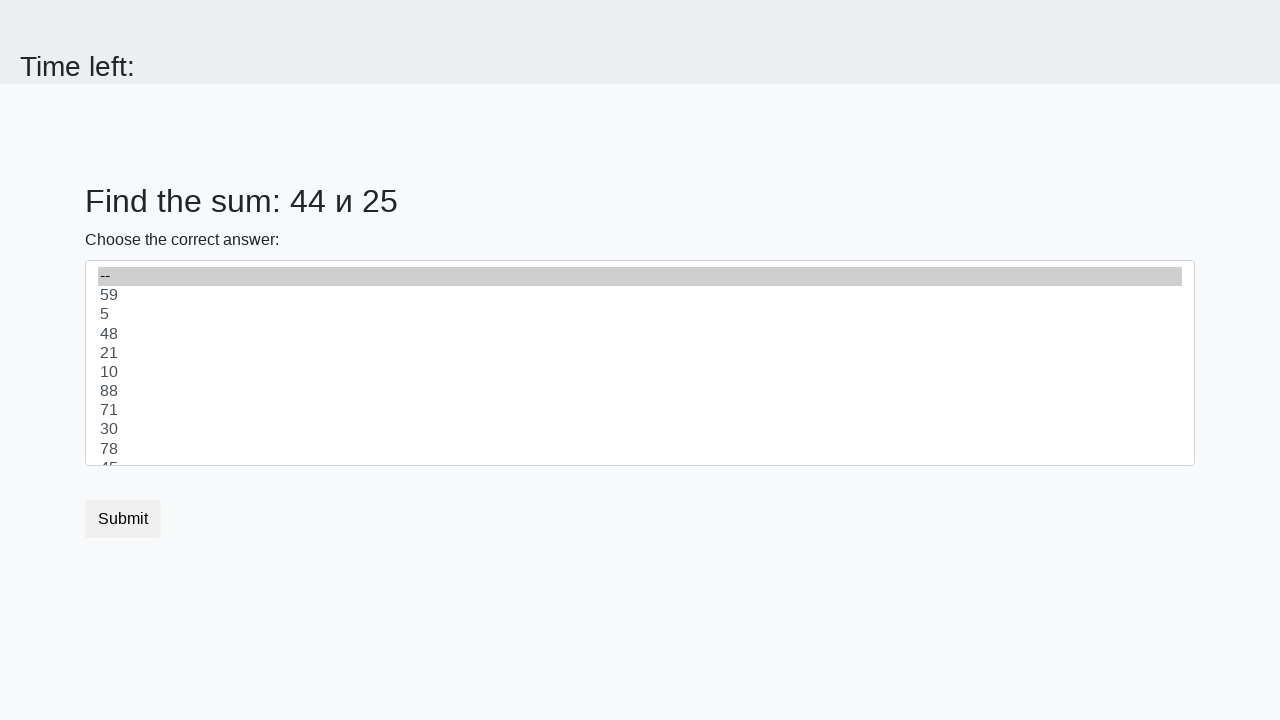

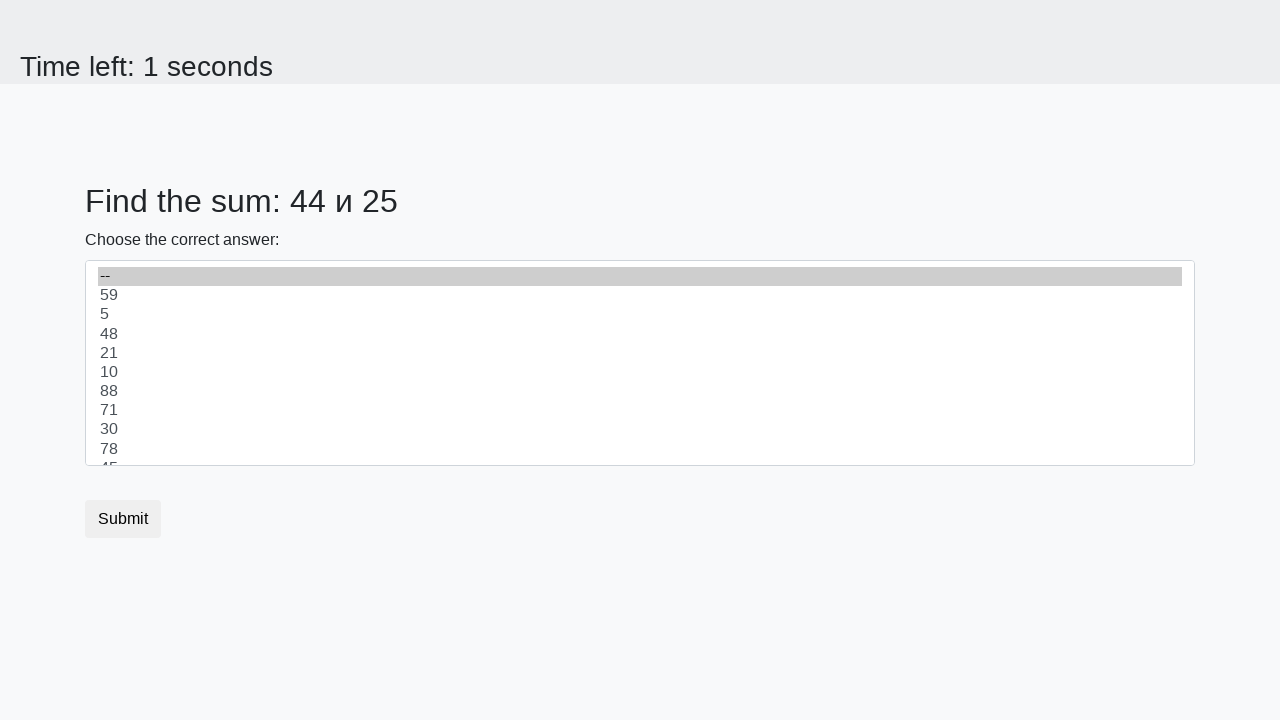